Tests that entering mismatched passwords in password and confirm password fields shows an error

Starting URL: https://www.sharelane.com/cgi-bin/register.py

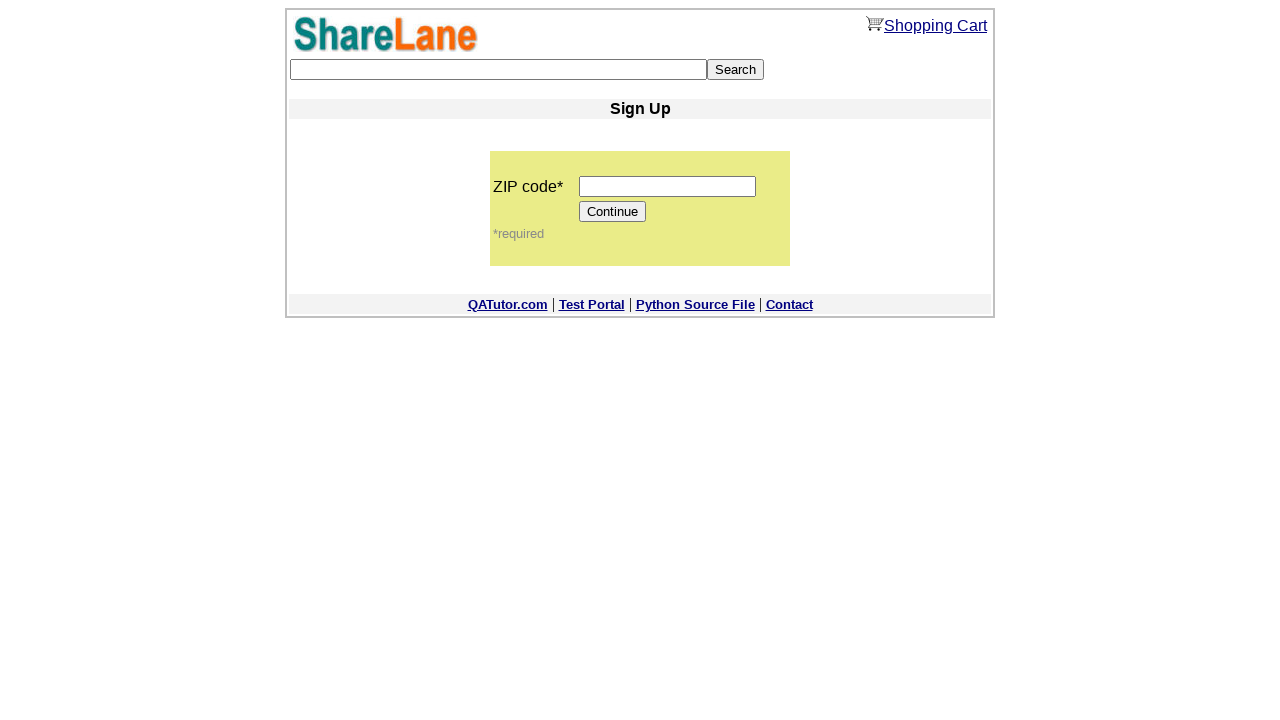

Entered zip code '12345' in zip code field on input[name='zip_code']
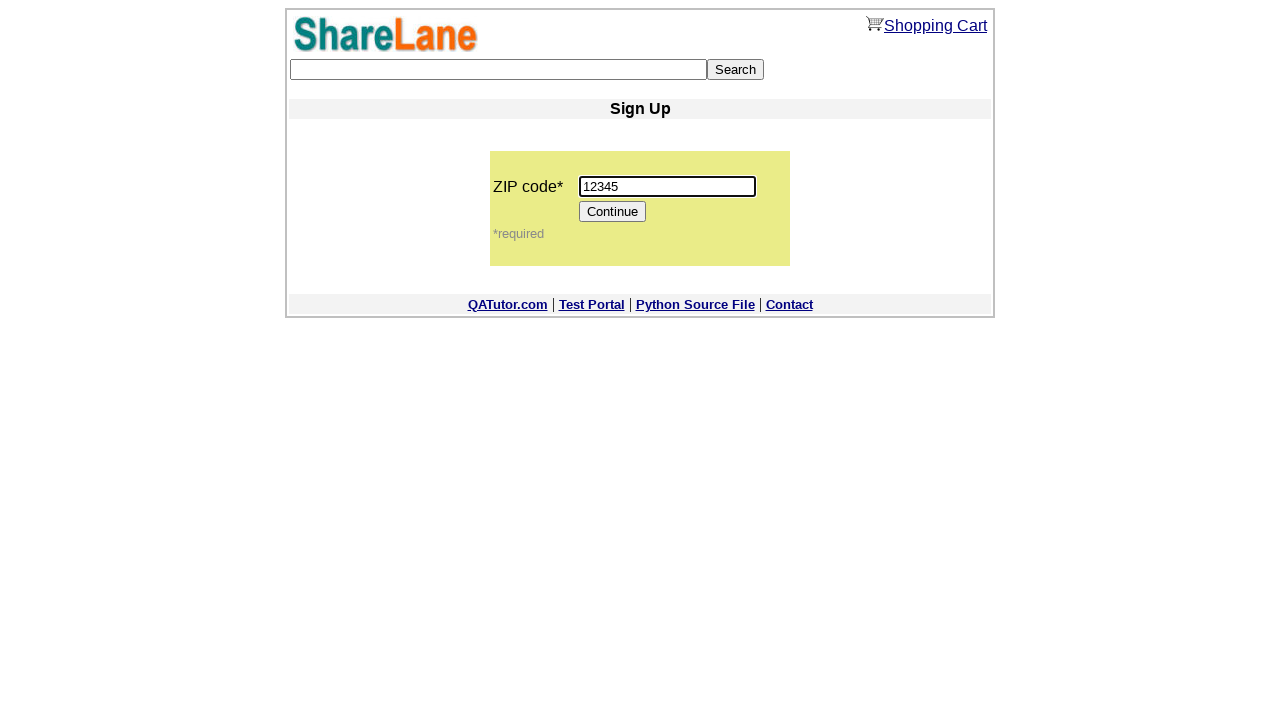

Clicked Continue button to proceed to registration form at (613, 212) on input[value='Continue']
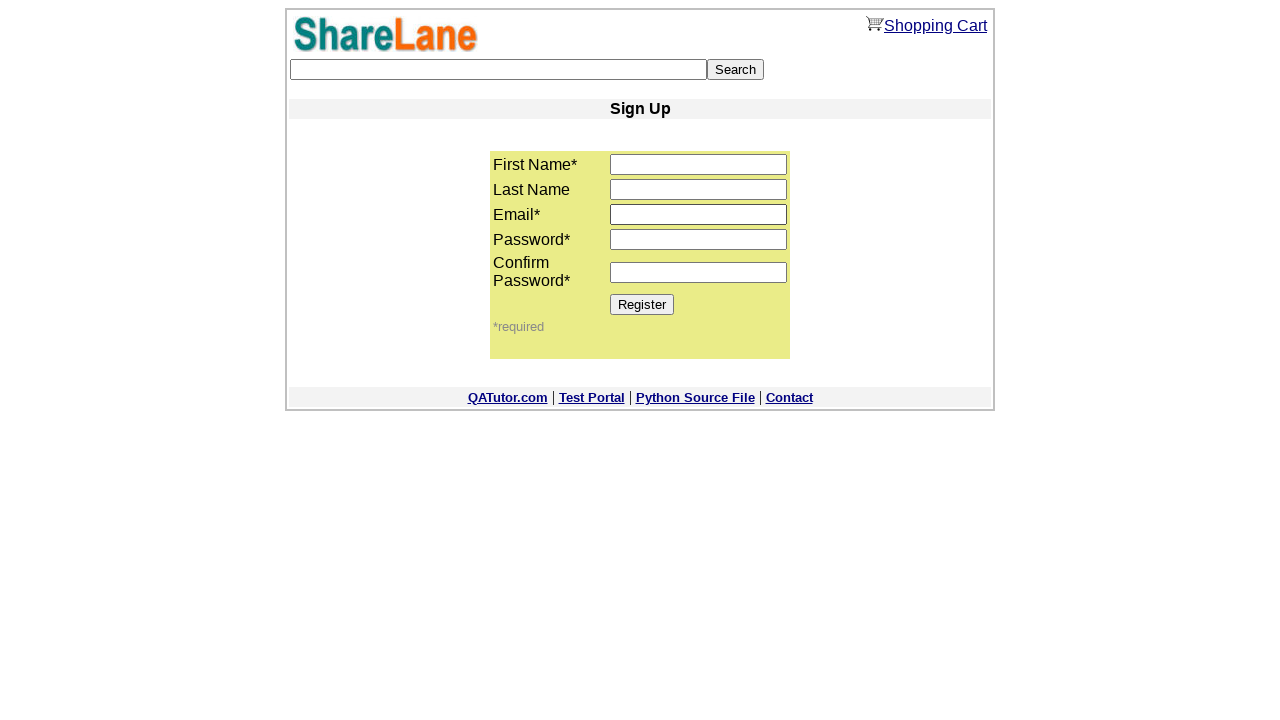

Registration form loaded successfully
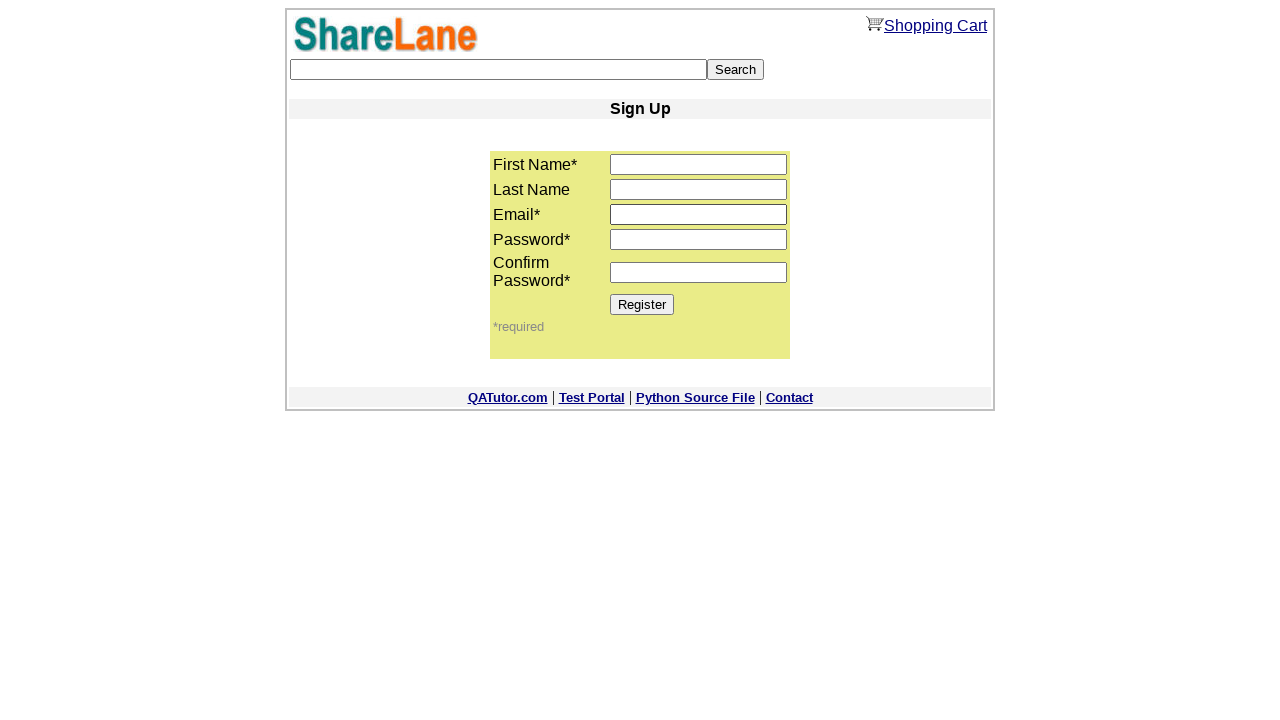

Entered first name 'Leo' on input[name='first_name']
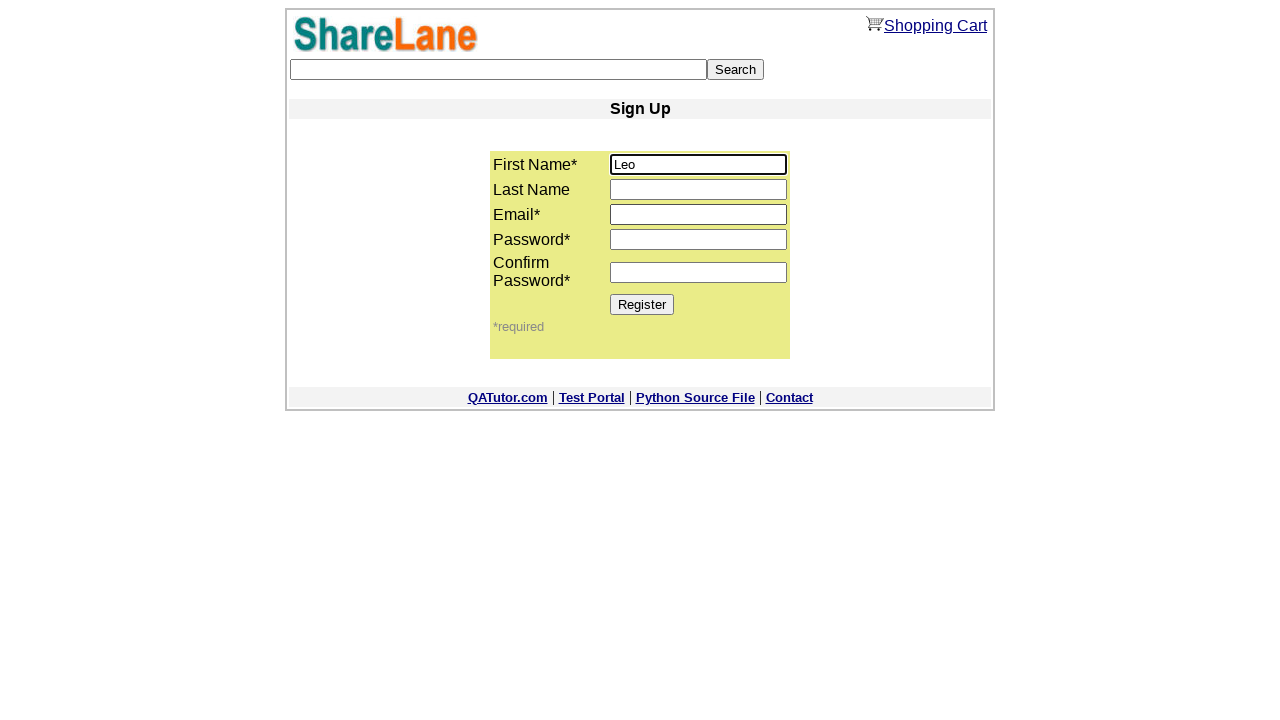

Entered last name 'Messi' on input[name='last_name']
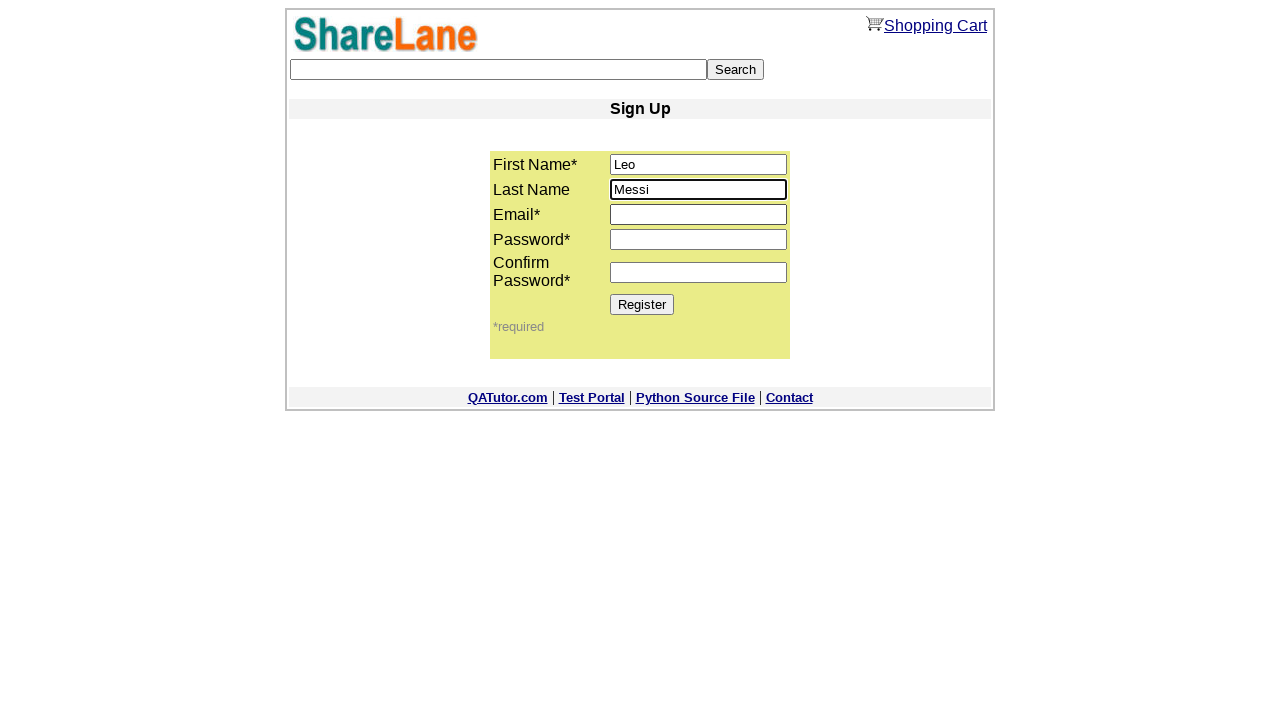

Entered email 'testaccount5831@gmail.com' on input[name='email']
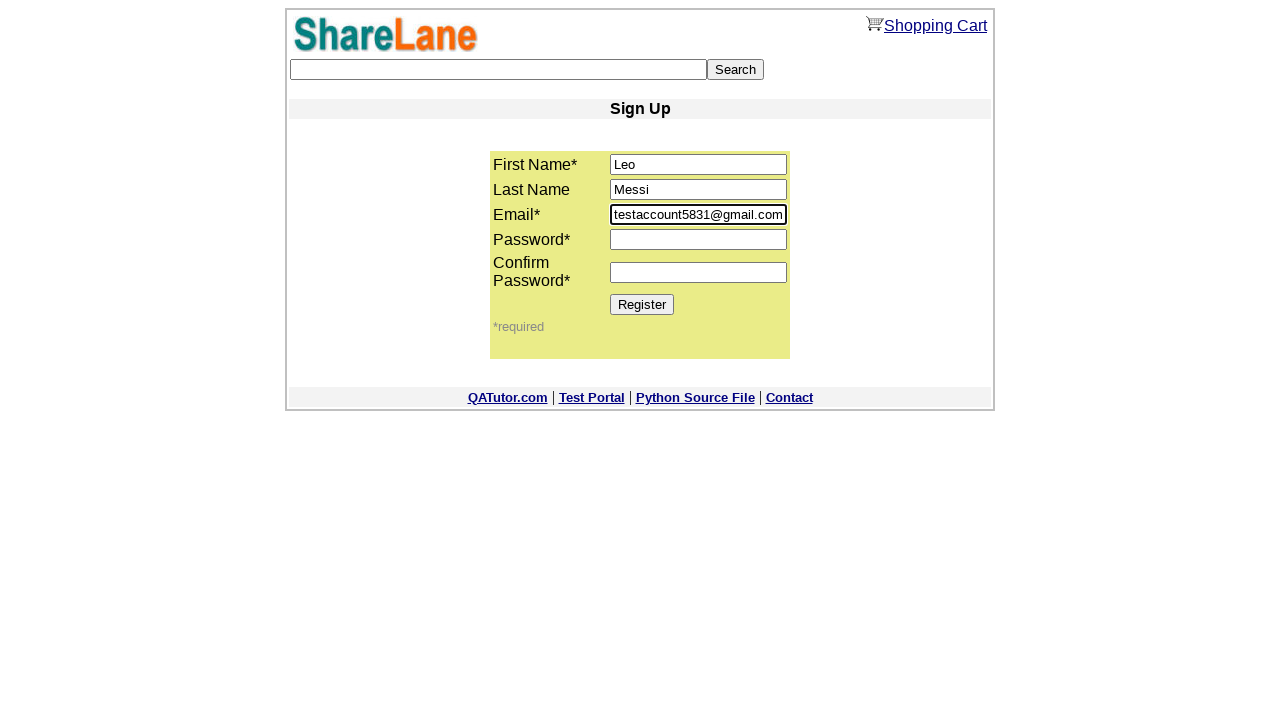

Entered password '88888' in password field on input[name='password1']
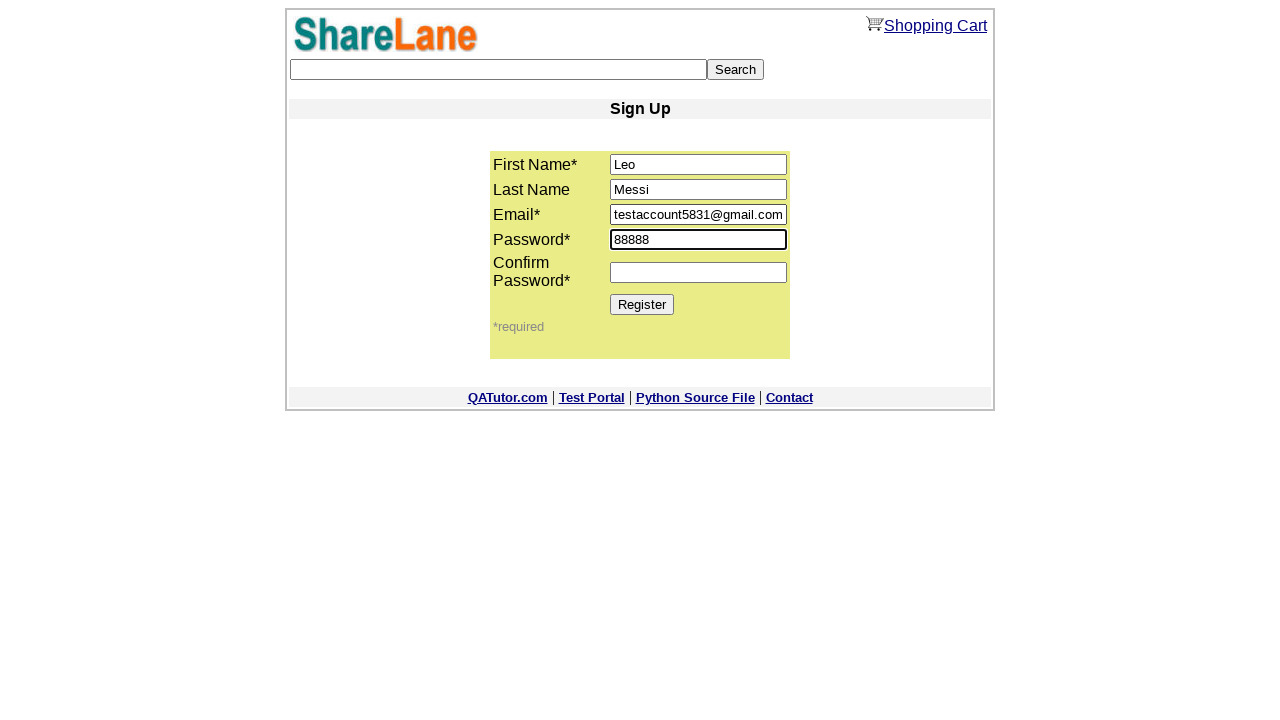

Entered mismatched confirm password '11111' (different from password) on input[name='password2']
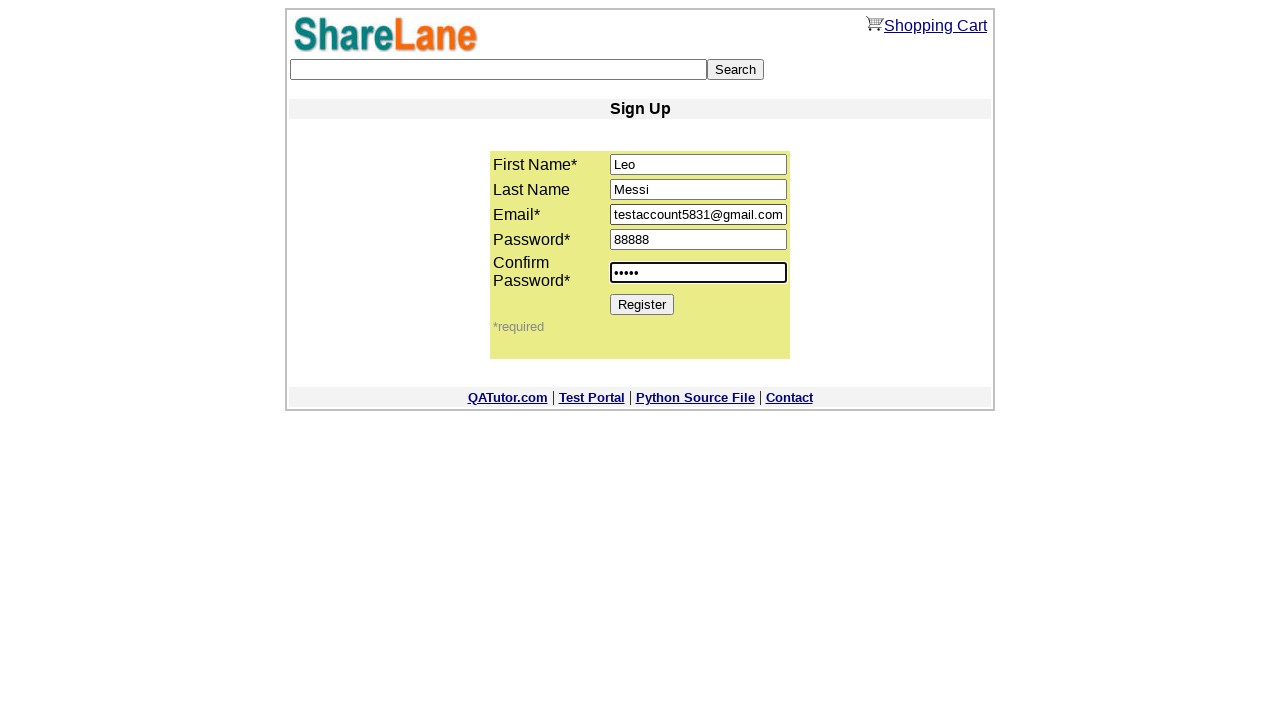

Clicked Register button with mismatched passwords at (642, 304) on input[value='Register']
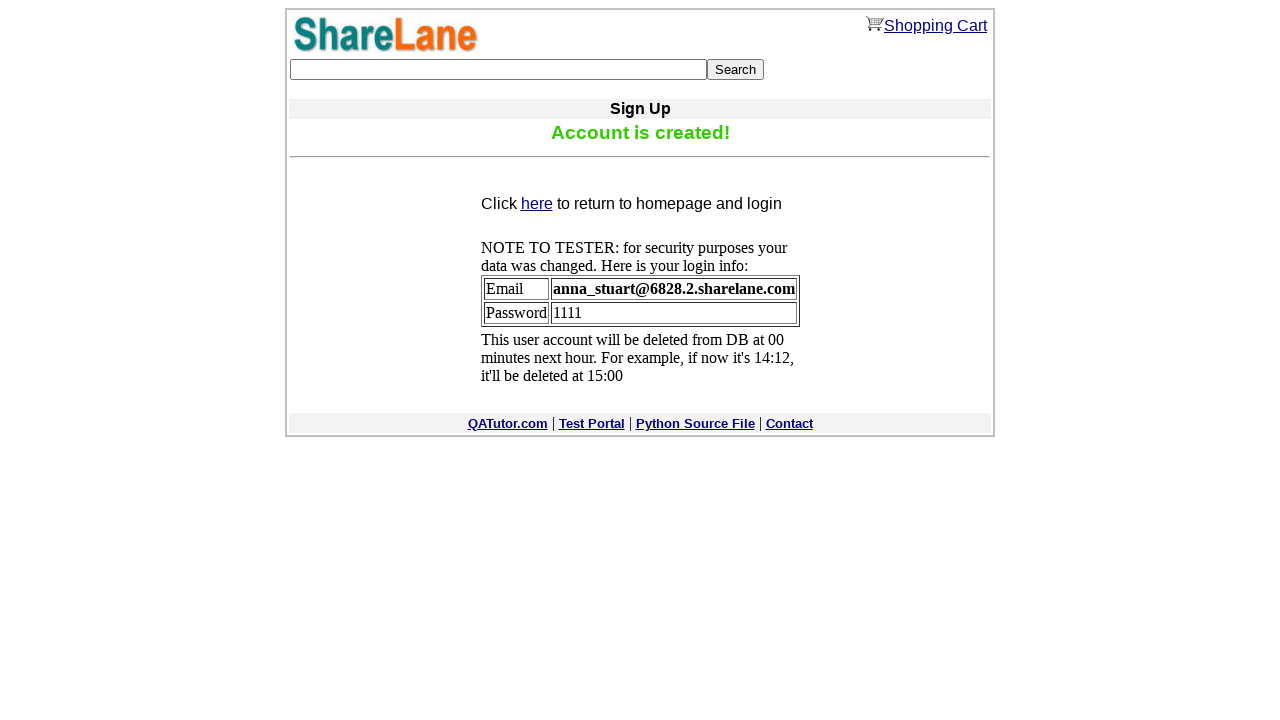

Error message displayed indicating password mismatch
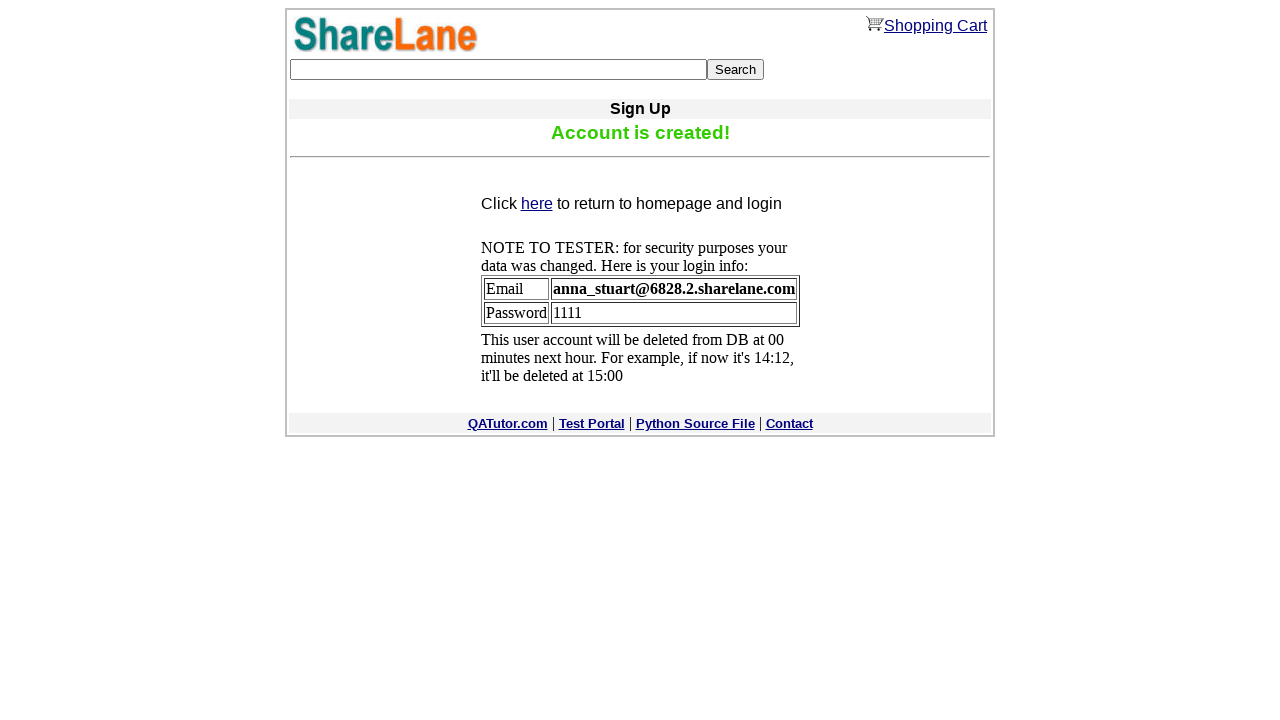

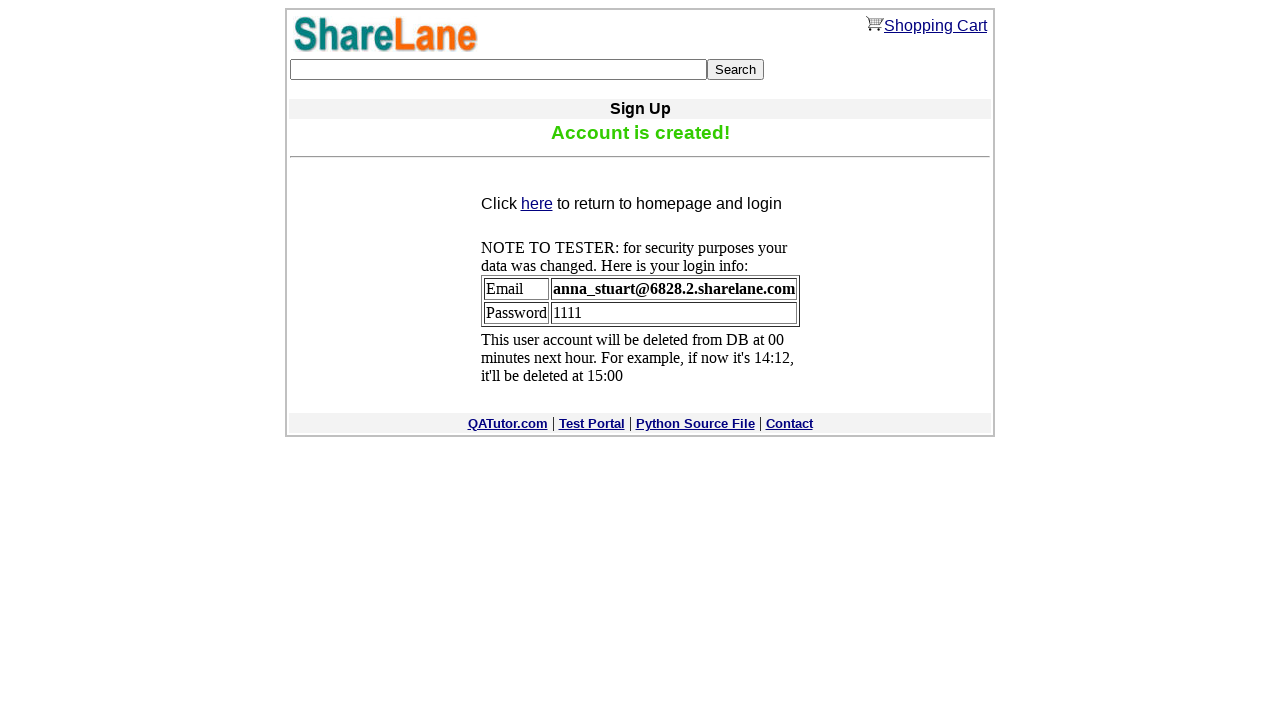